Tests checkbox functionality by verifying initial checkbox states, clicking both checkboxes, and verifying their states have toggled

Starting URL: https://the-internet.herokuapp.com/checkboxes

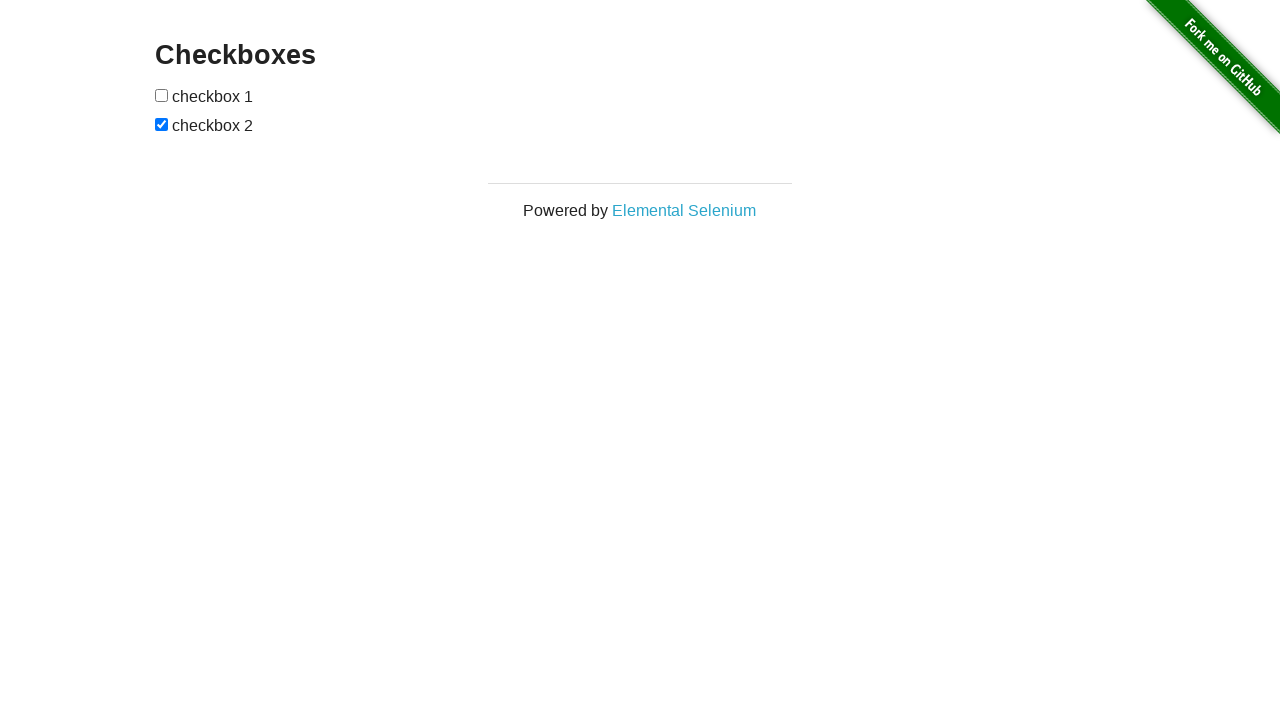

Navigated to checkboxes page
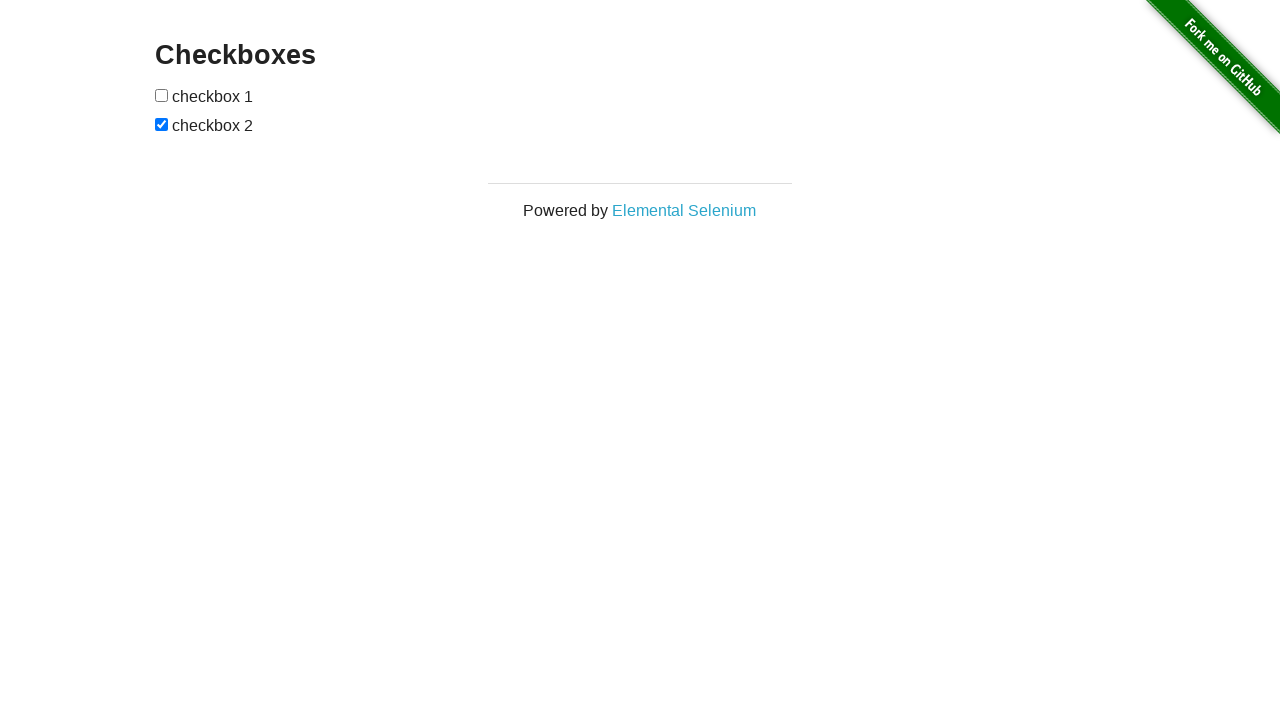

Located both checkboxes on the page
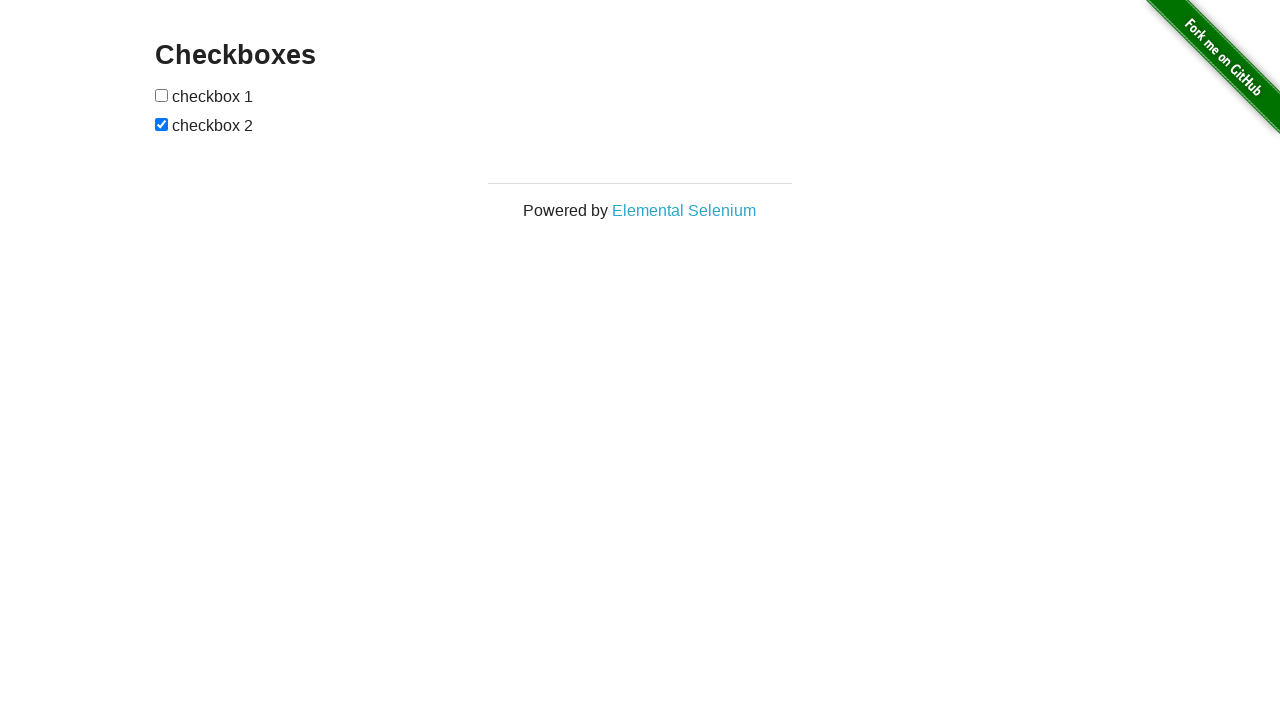

Verified first checkbox is initially unchecked
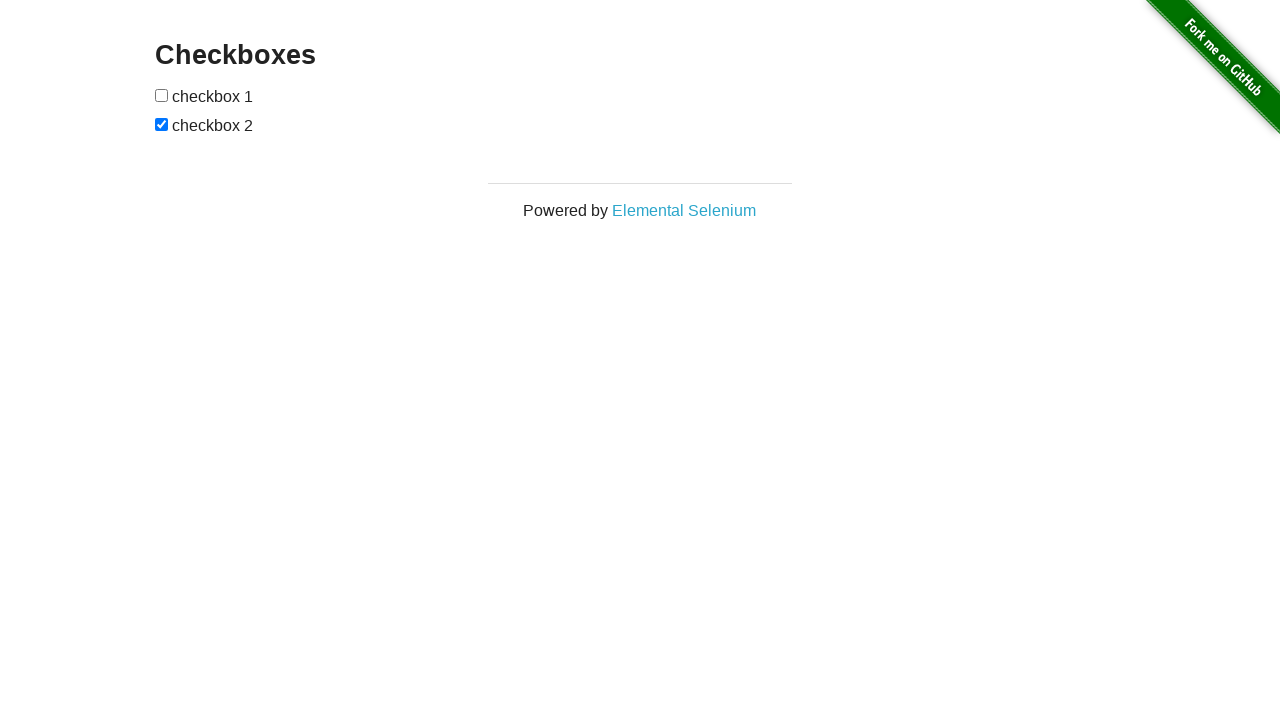

Verified second checkbox is initially checked
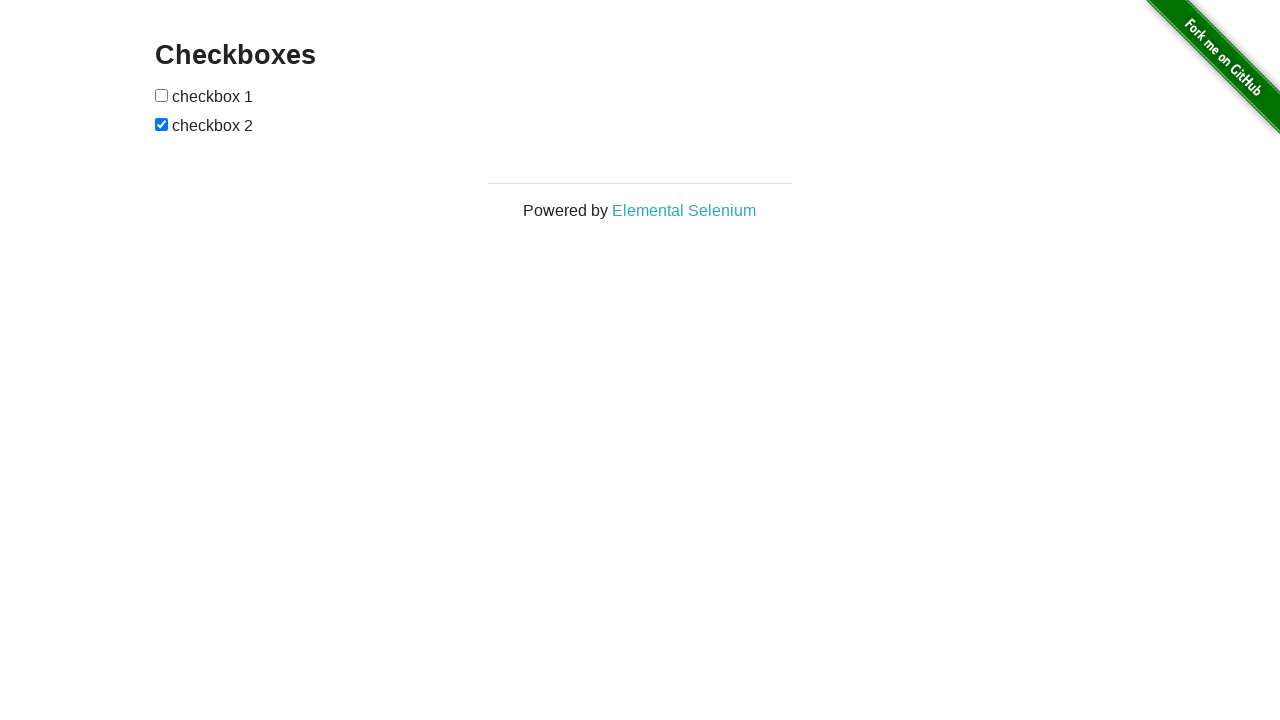

Clicked first checkbox to toggle it at (162, 95) on xpath=//form/input >> nth=0
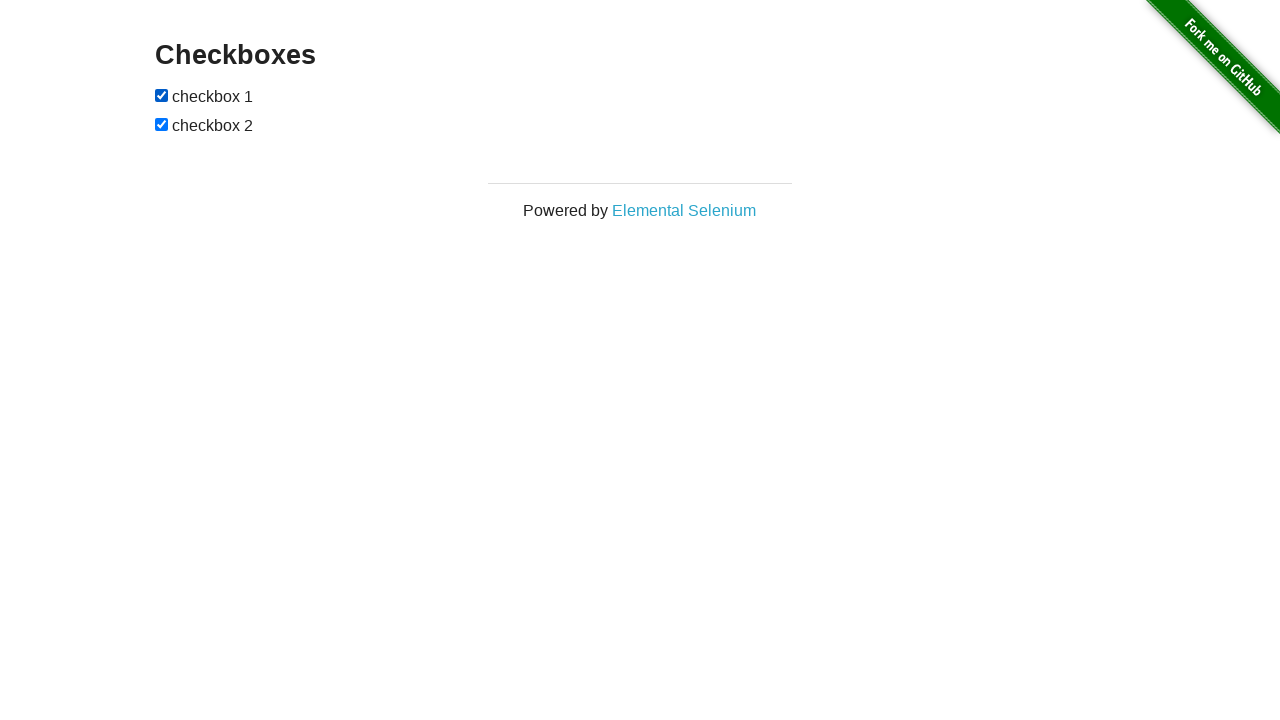

Clicked second checkbox to toggle it at (162, 124) on xpath=//form/input >> nth=1
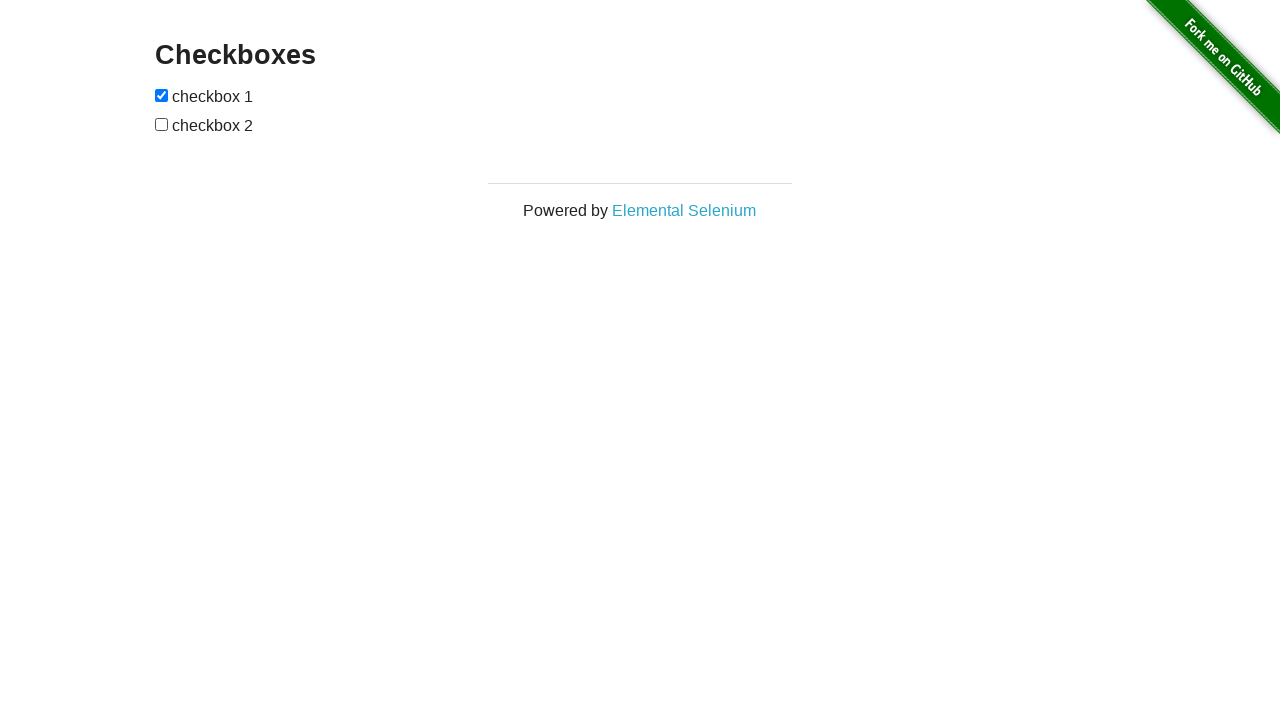

Verified first checkbox is now checked
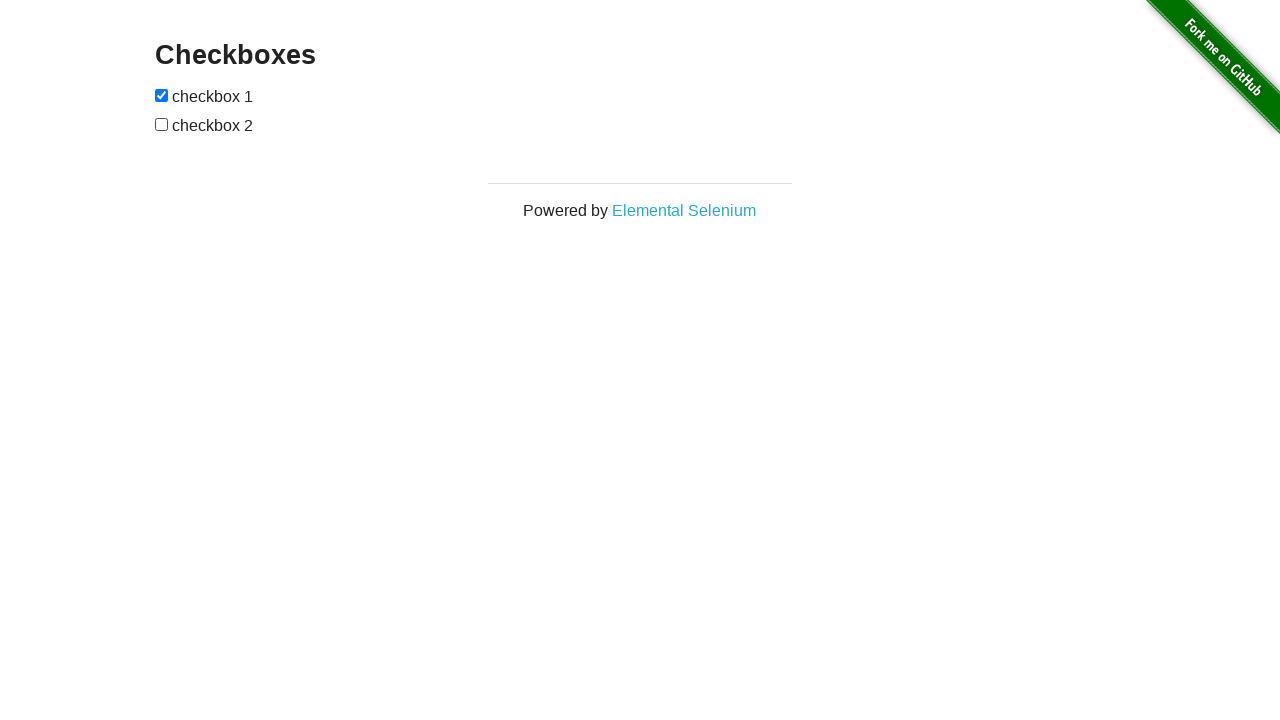

Verified second checkbox is now unchecked
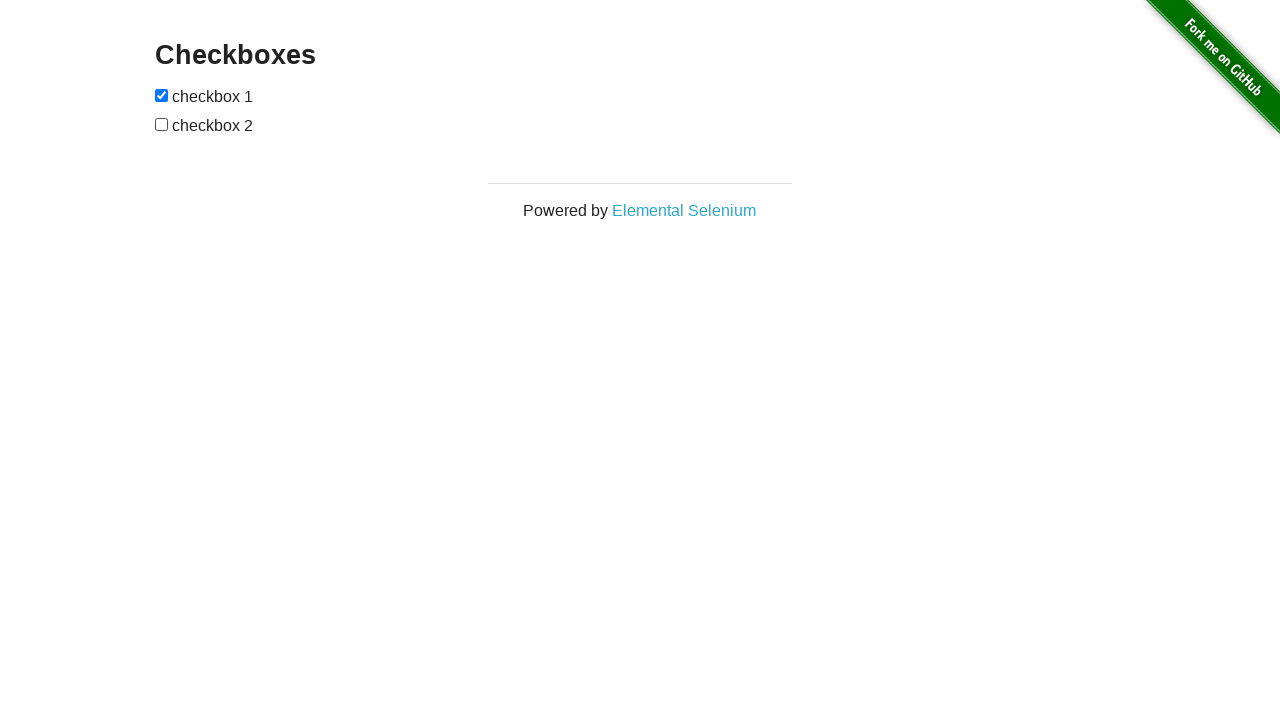

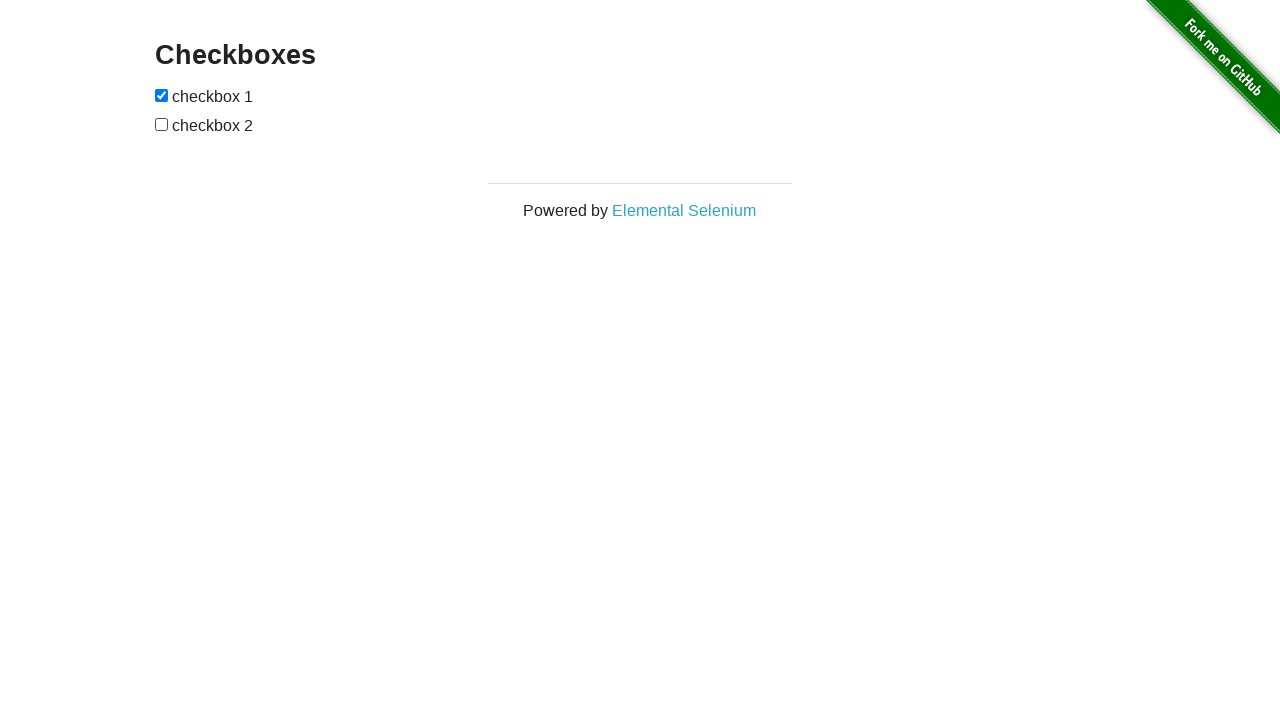